Tests prompt alert functionality by switching to iframe, triggering a prompt alert, entering text, accepting it, and verifying the result text

Starting URL: https://www.w3schools.com/js/tryit.asp?filename=tryjs_prompt

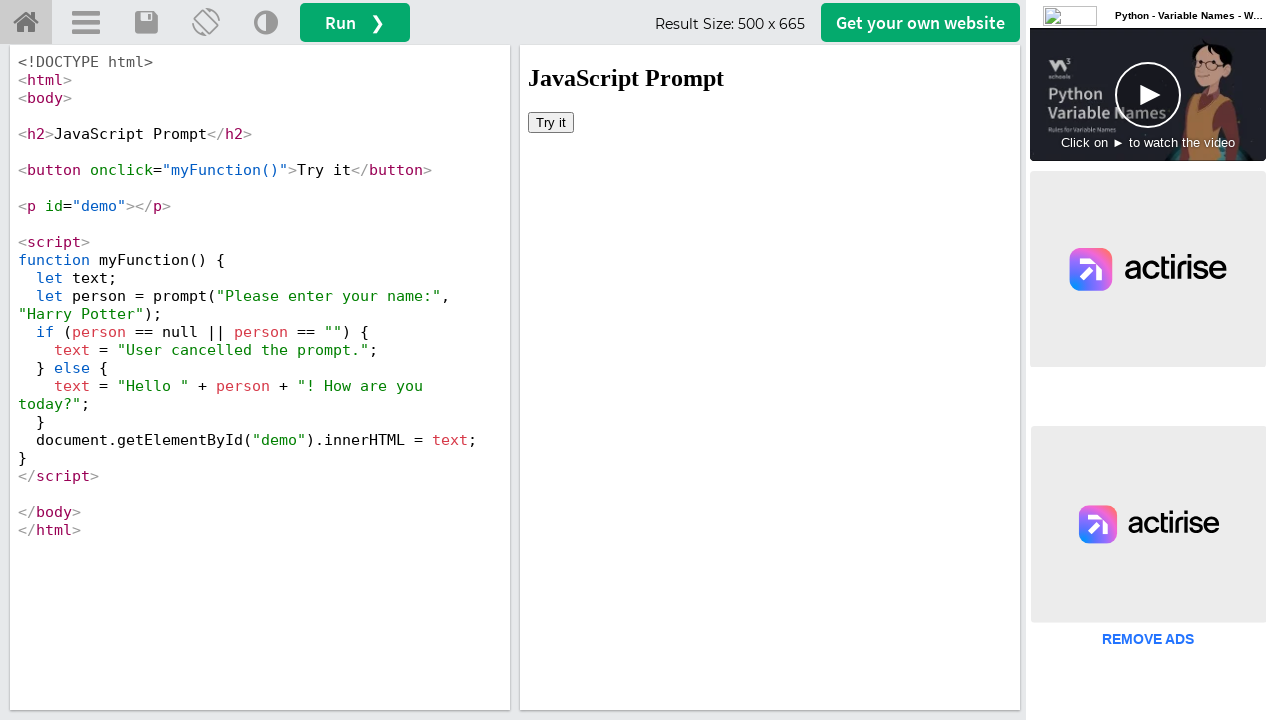

Waited 4 seconds for iframe to load
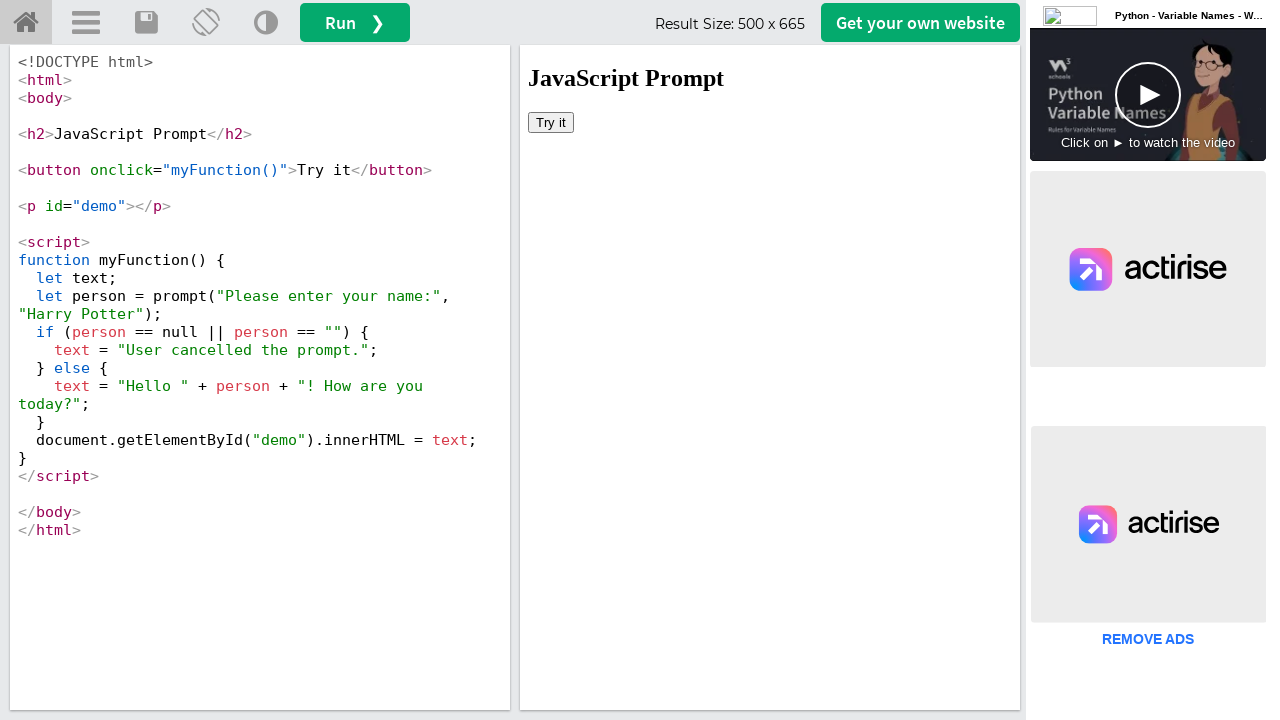

Located iframe with id 'iframeResult'
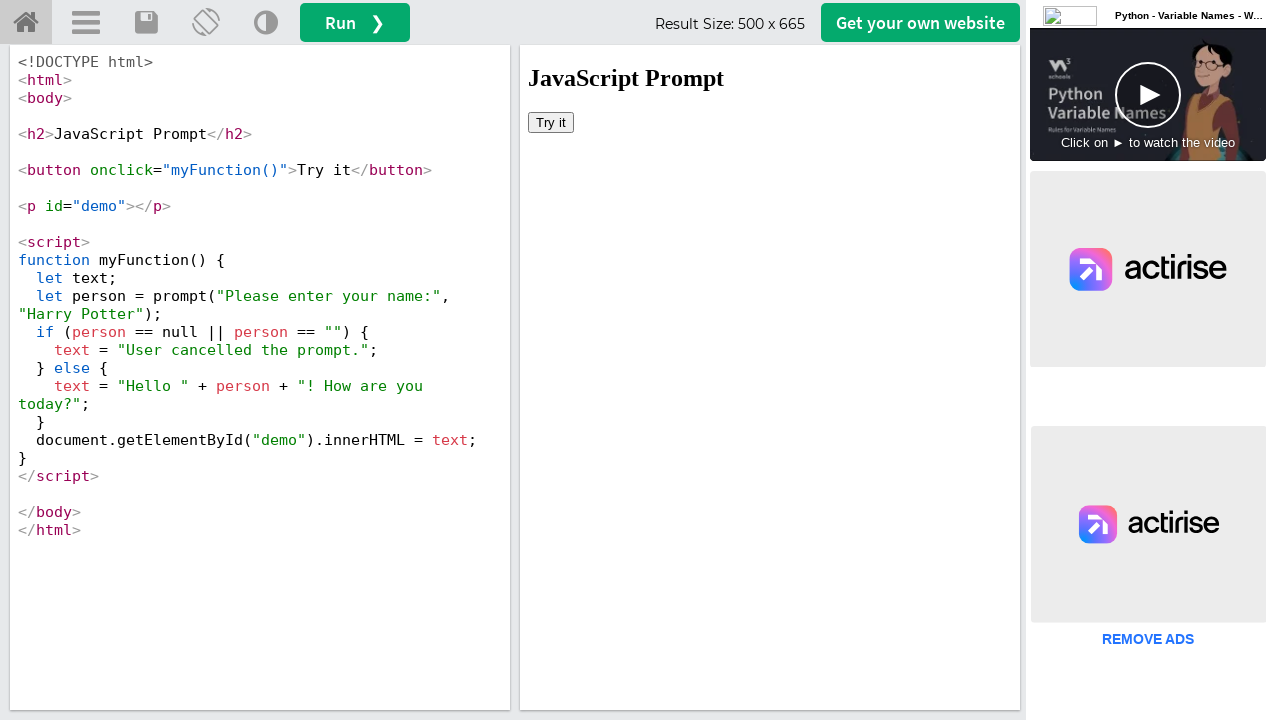

Clicked 'Try it' button to trigger prompt alert at (551, 122) on #iframeResult >> internal:control=enter-frame >> xpath=//button[text()='Try it']
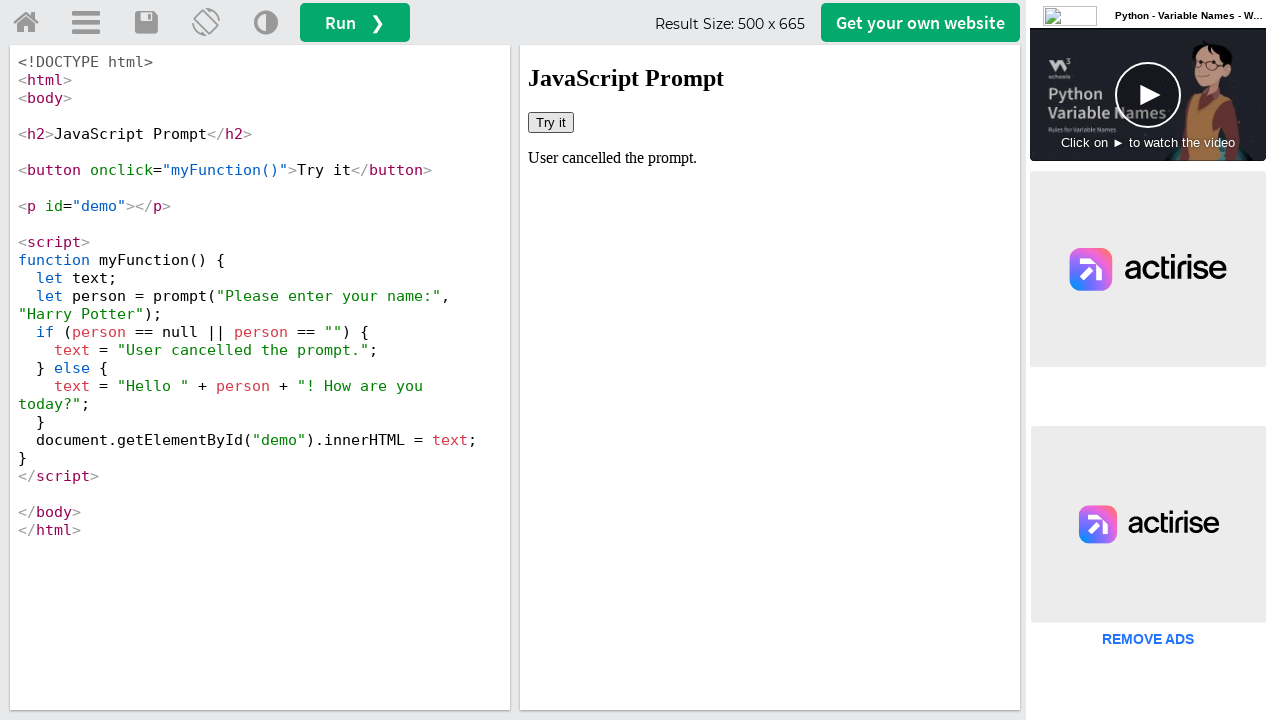

Set up dialog handler to accept prompt with text 'Kanchana'
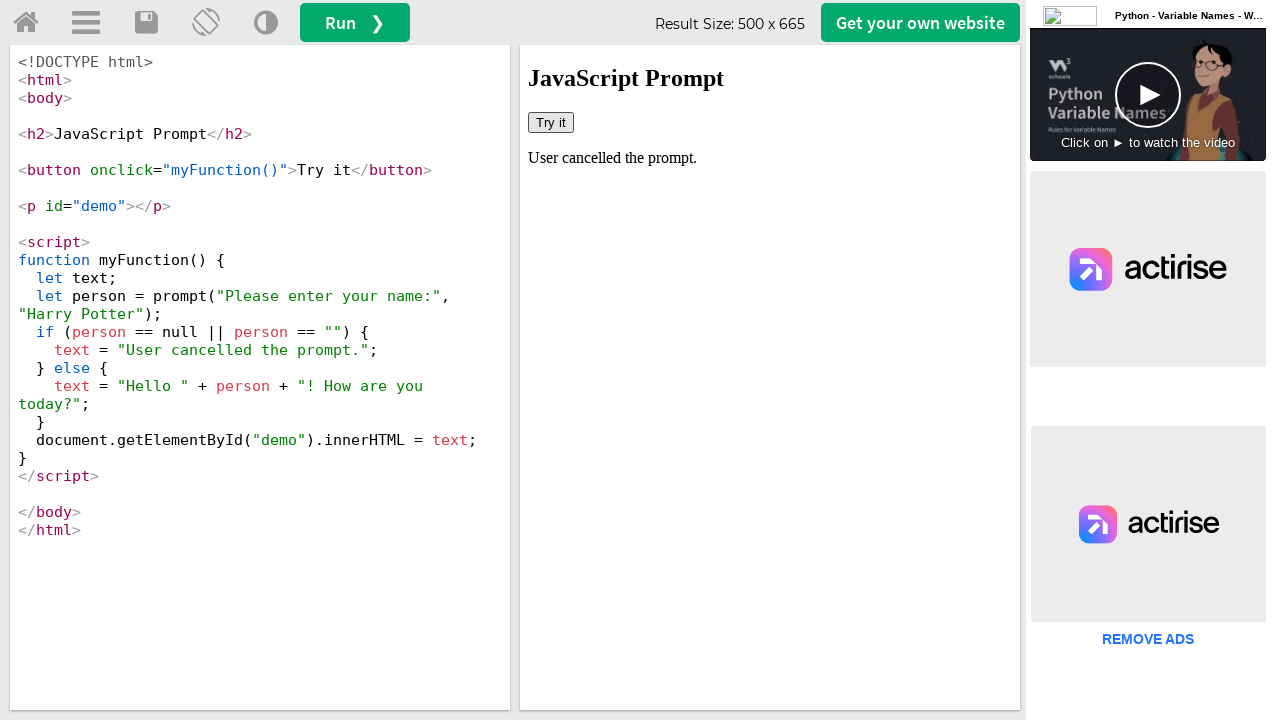

Retrieved result text from #demo element
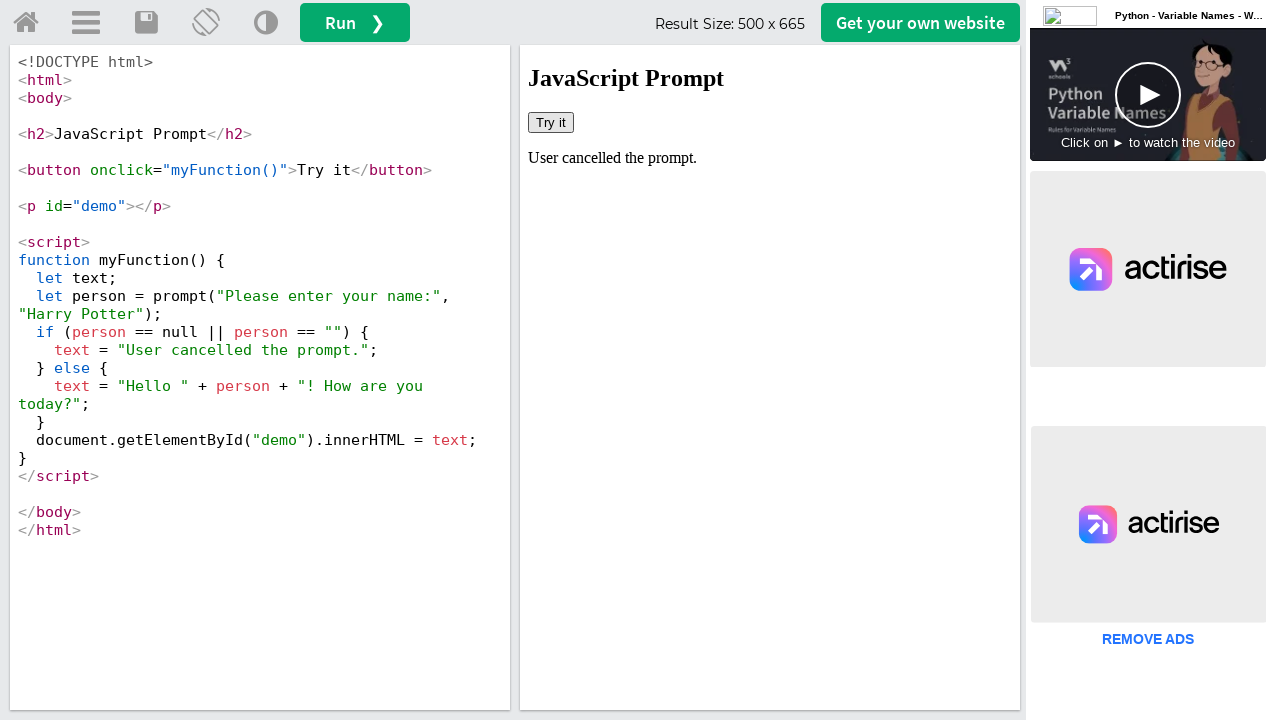

Printed result text: User cancelled the prompt.
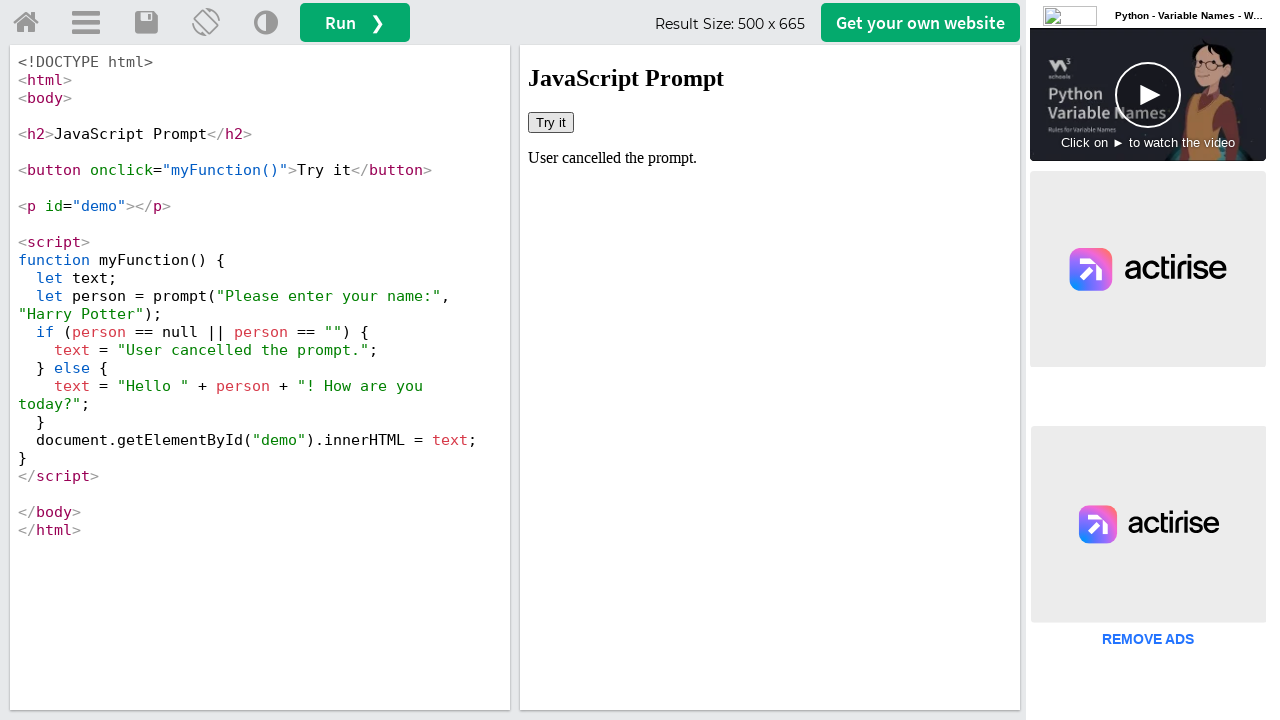

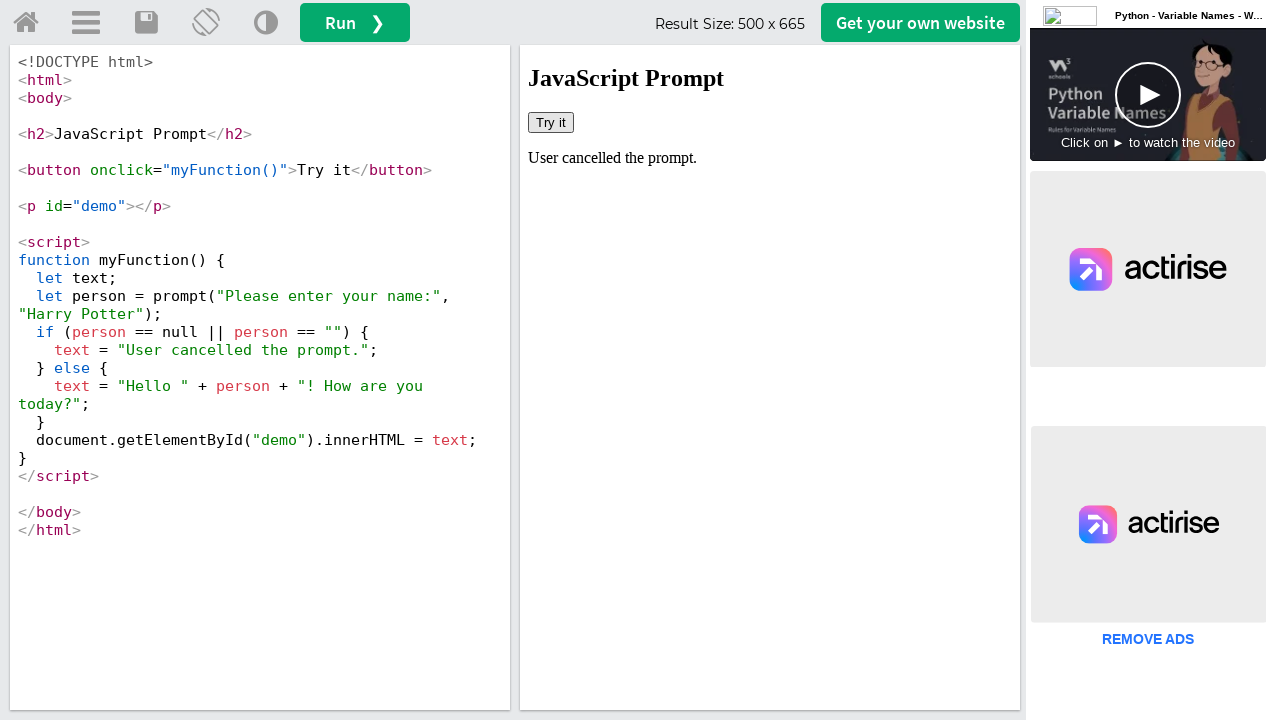